Tests navigation from Art tab to Classes tab on FunArt Colorado website

Starting URL: https://www.funartcolorado.com/

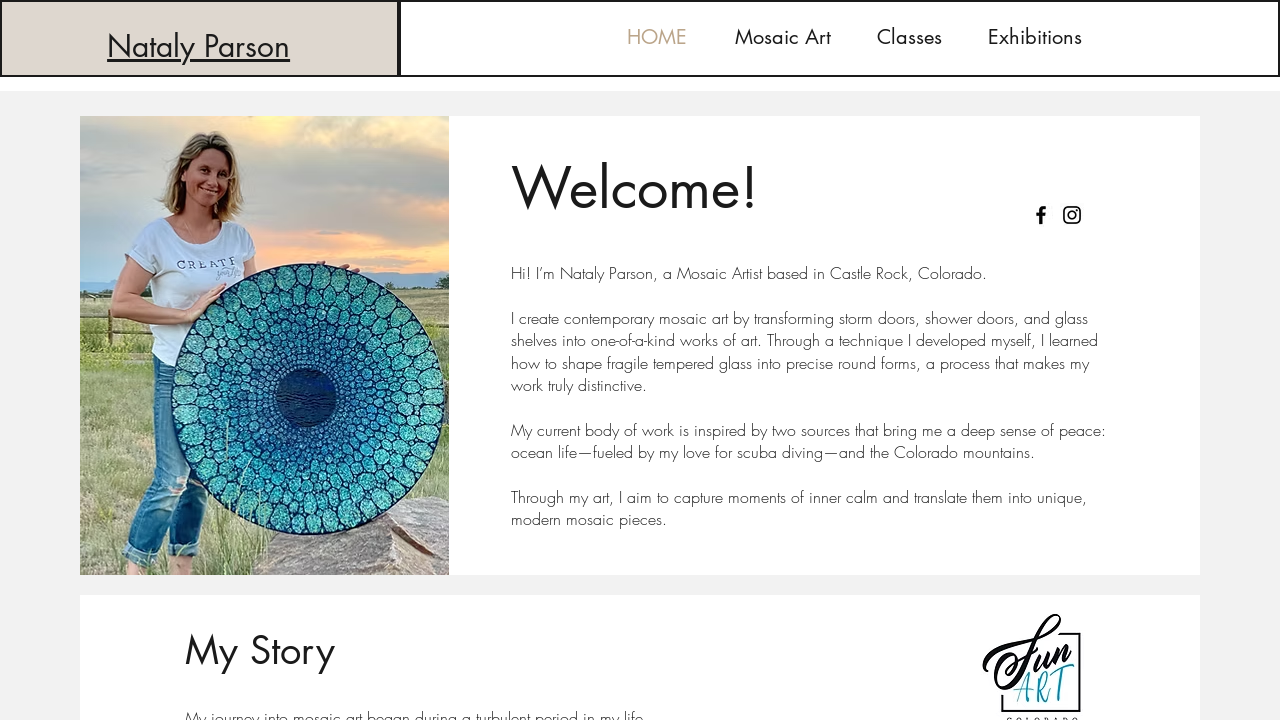

Clicked on Art tab in navigation at (783, 38) on #comp-jnlr6x4r1label
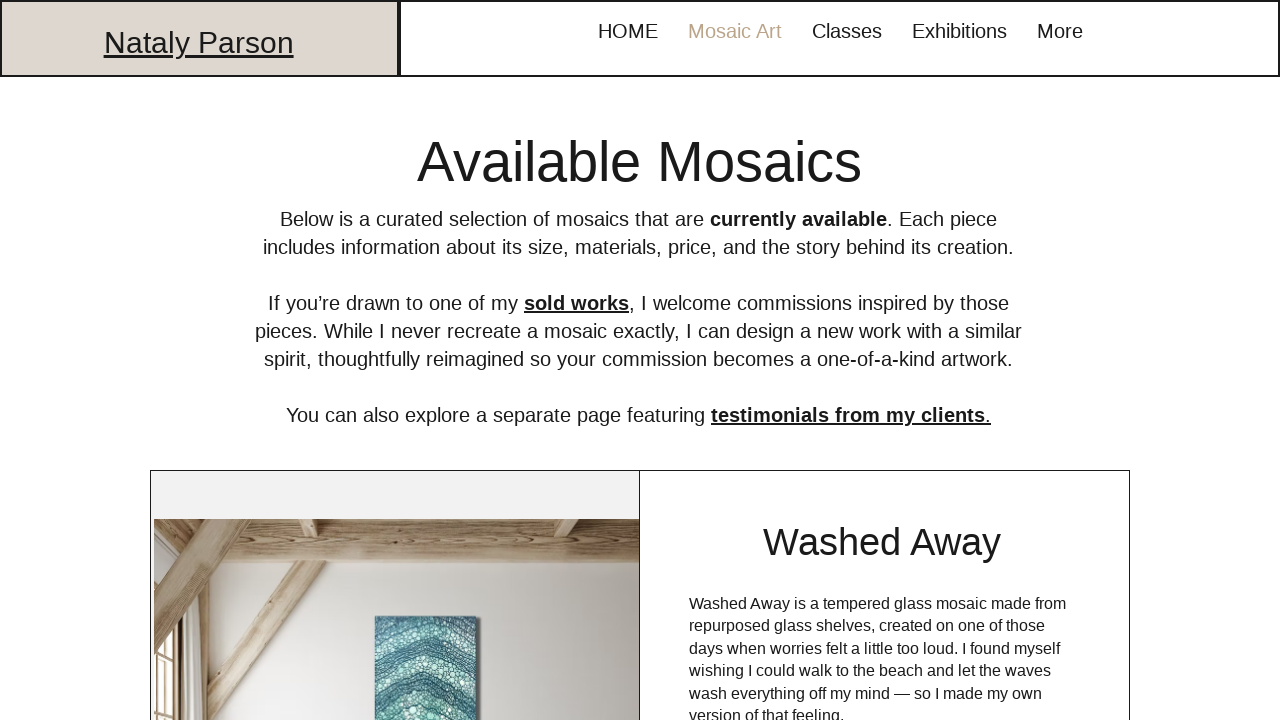

Clicked on Classes tab in navigation at (909, 38) on #comp-jnlr6x4r2label
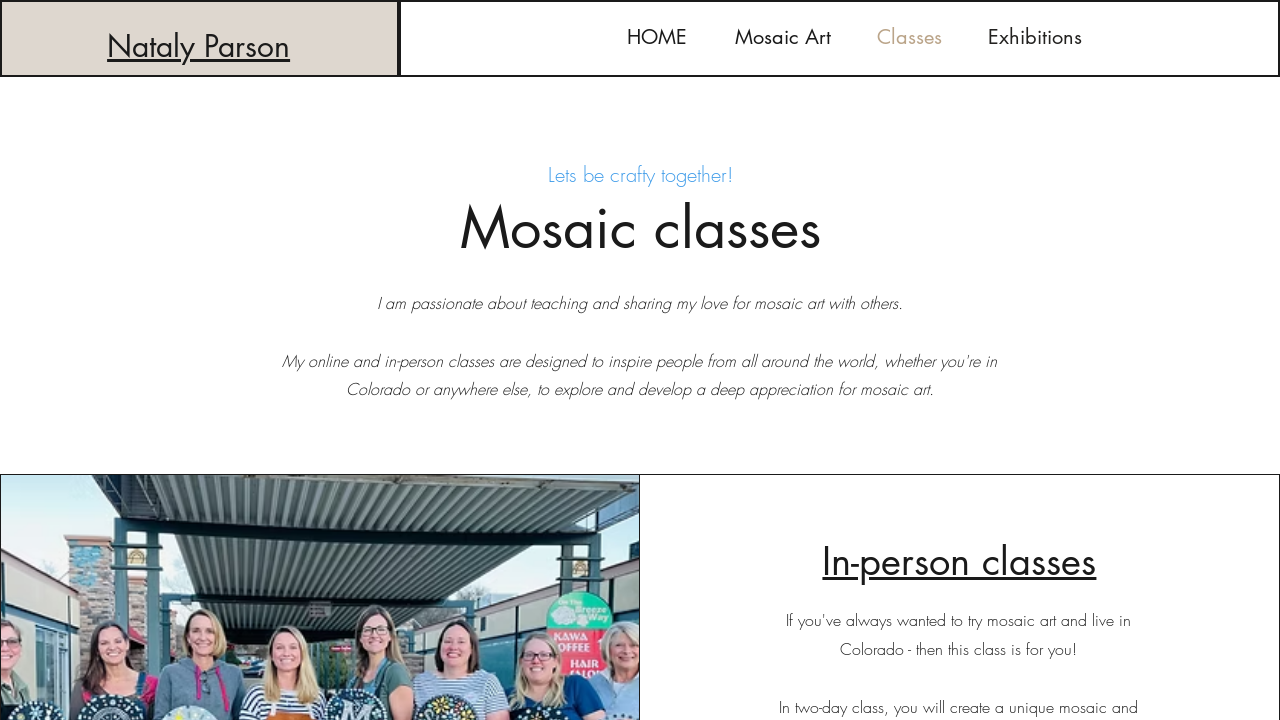

Classes header loaded on page
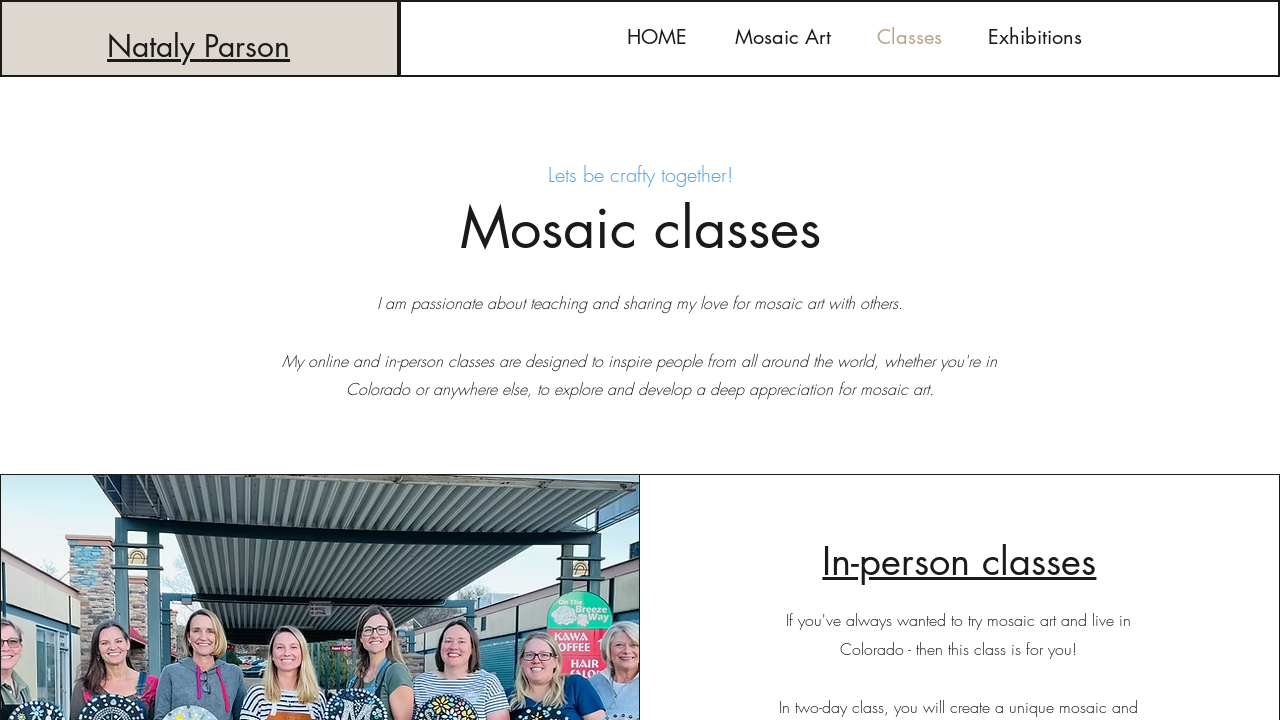

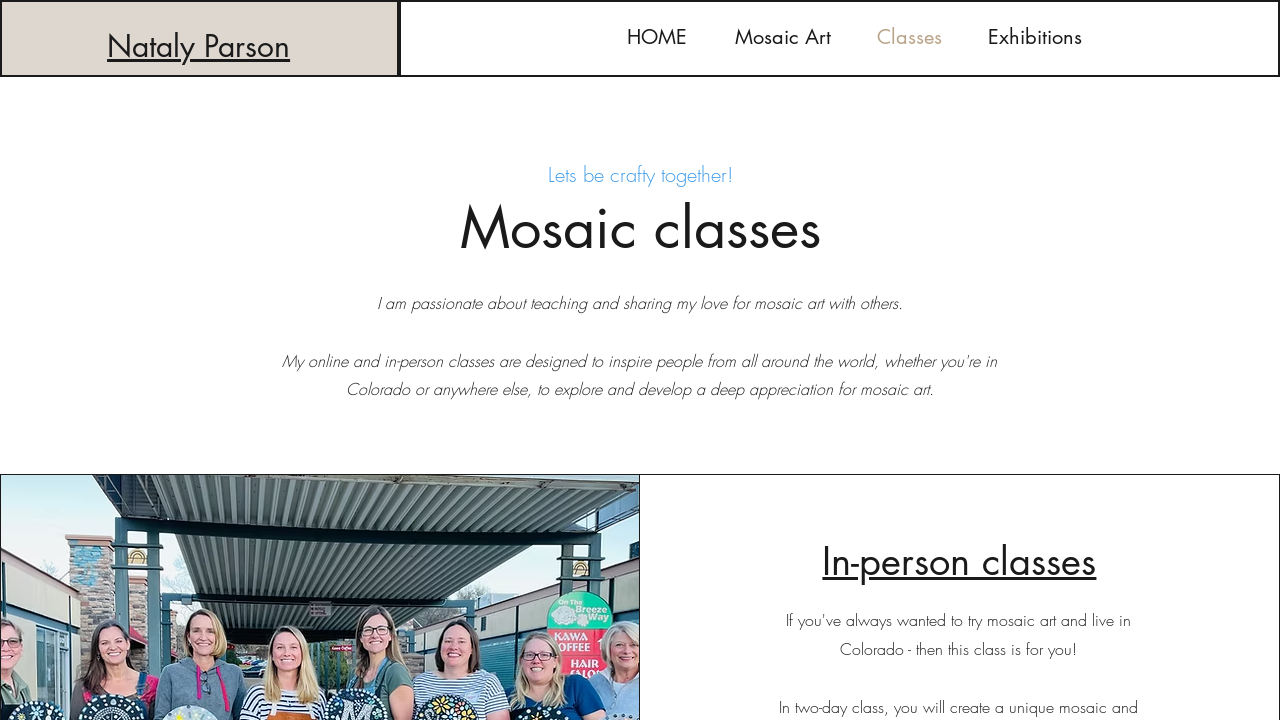